Tests opening a new window by clicking a link, switching to the new window, then closing it and switching back to the original window.

Starting URL: https://the-internet.herokuapp.com/windows

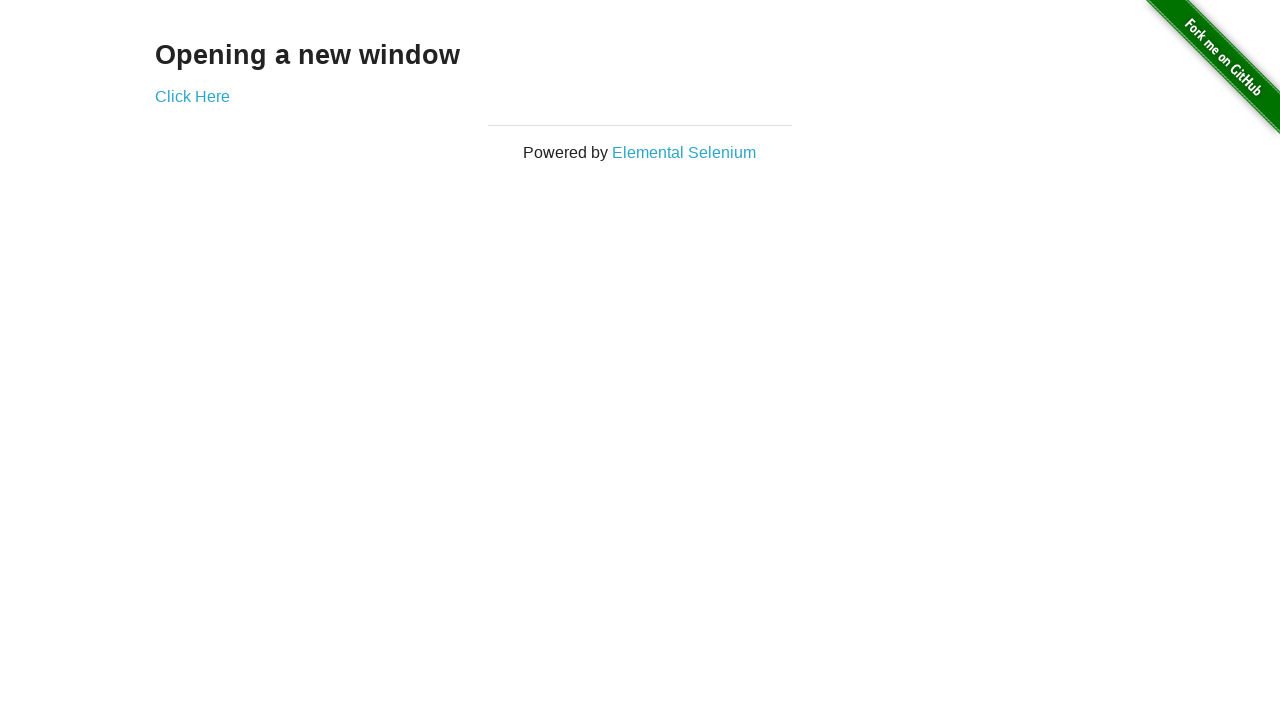

Clicked 'Click Here' link to open a new window at (192, 96) on xpath=//div[@class='example']/a
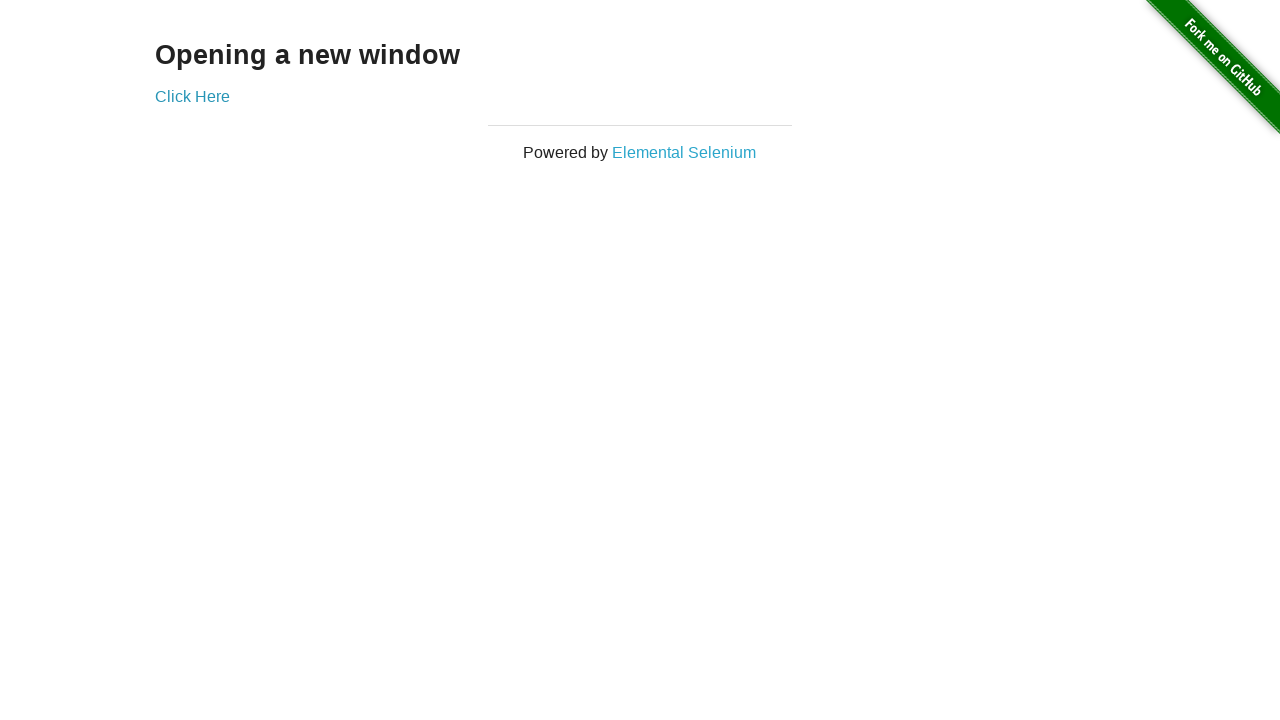

Waited 1 second for new window to open
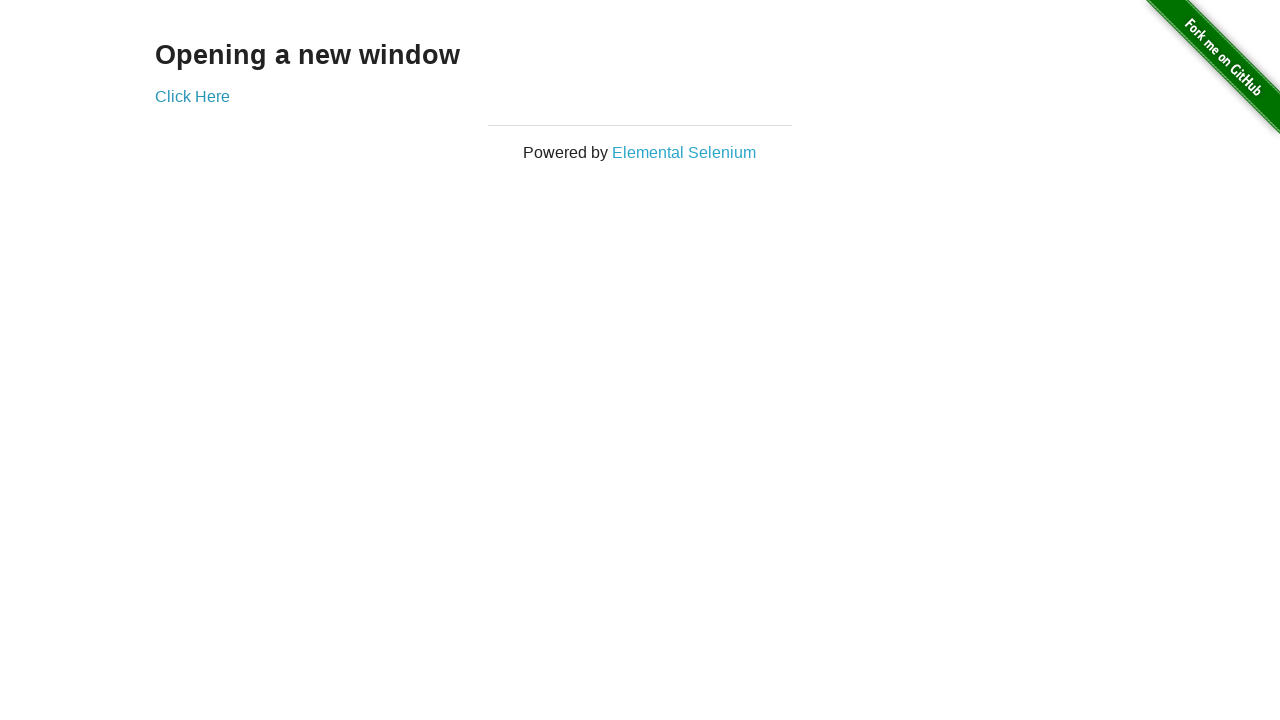

Retrieved list of open windows
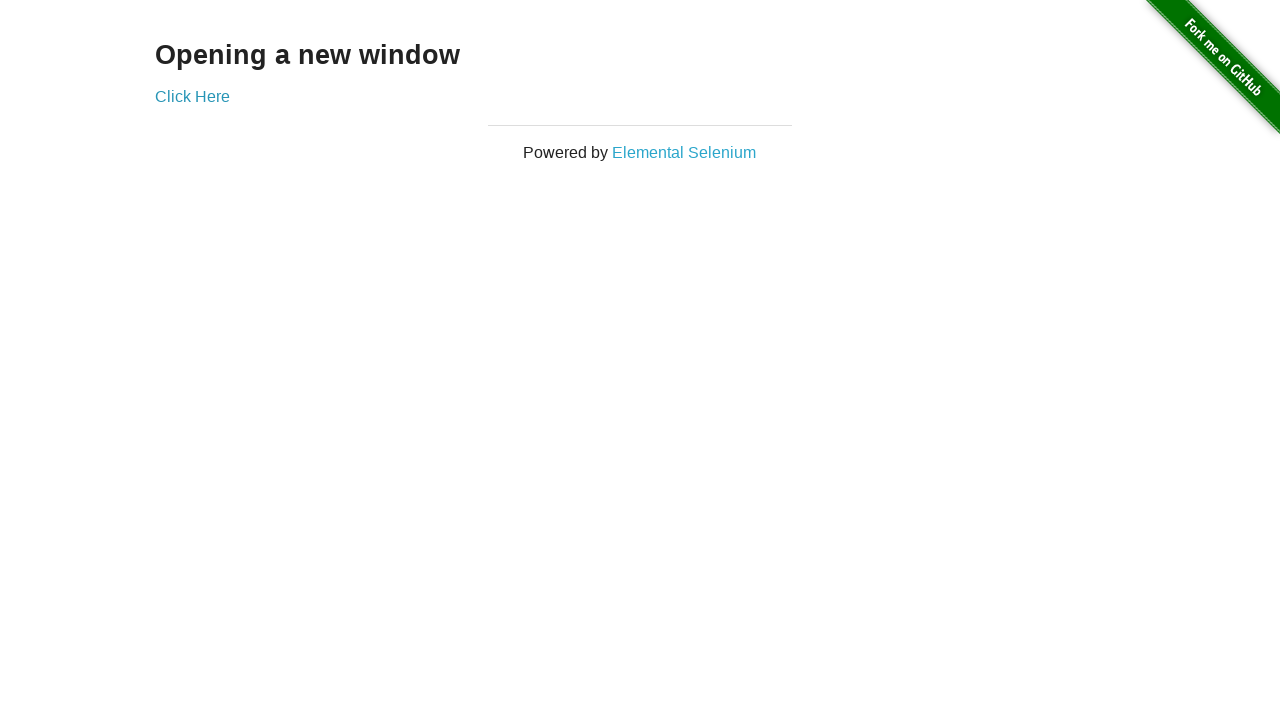

Verified that 2 windows are open
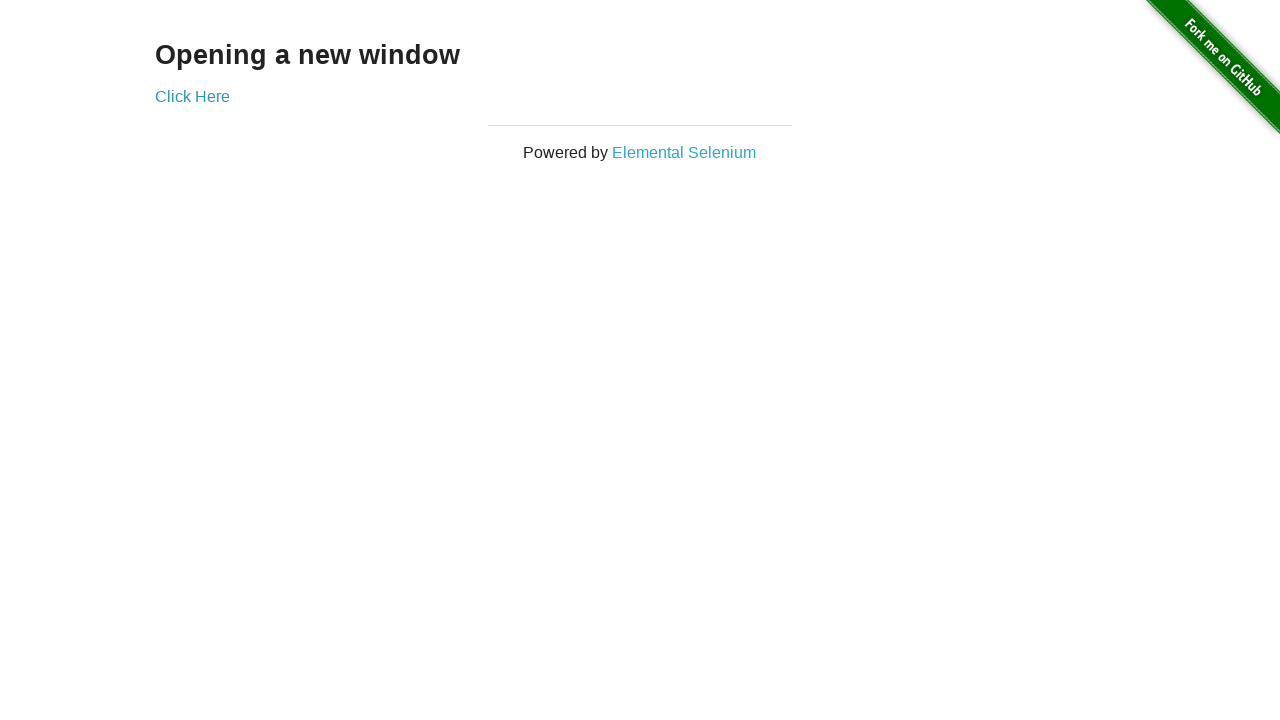

Switched to the new window (pages[1])
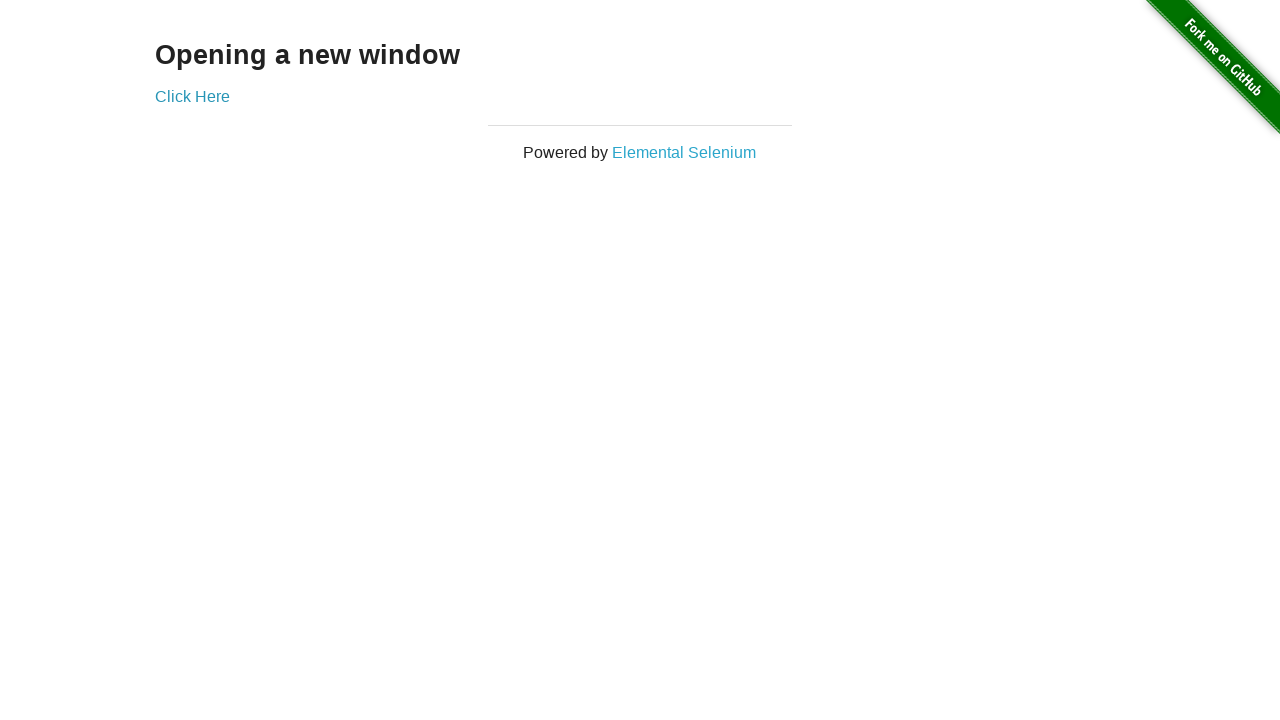

Waited for new window to load
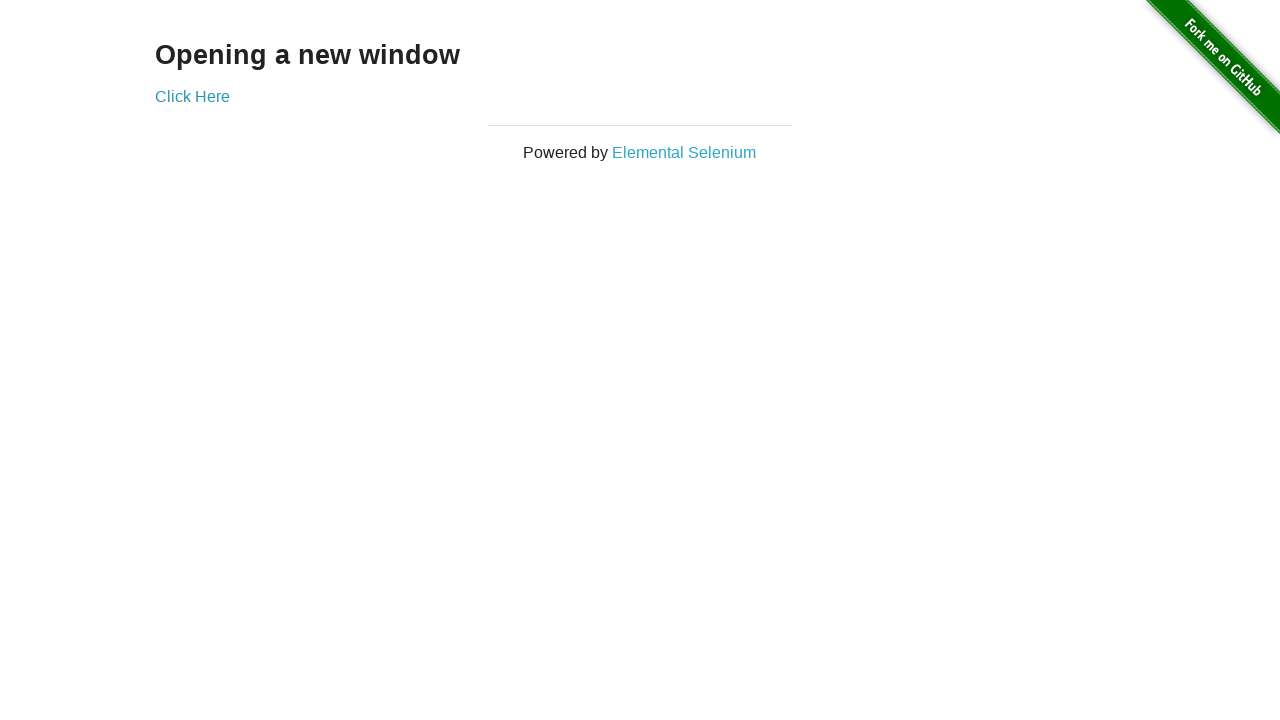

Closed the new window
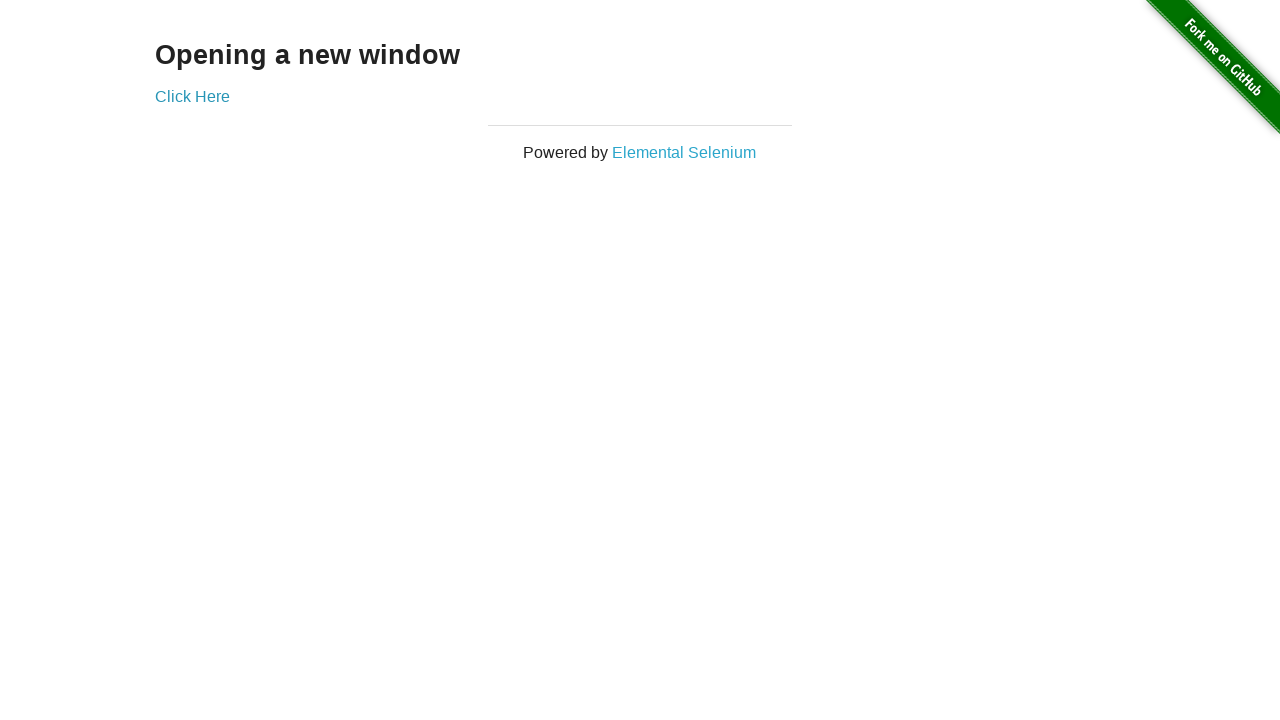

Retrieved updated list of open windows
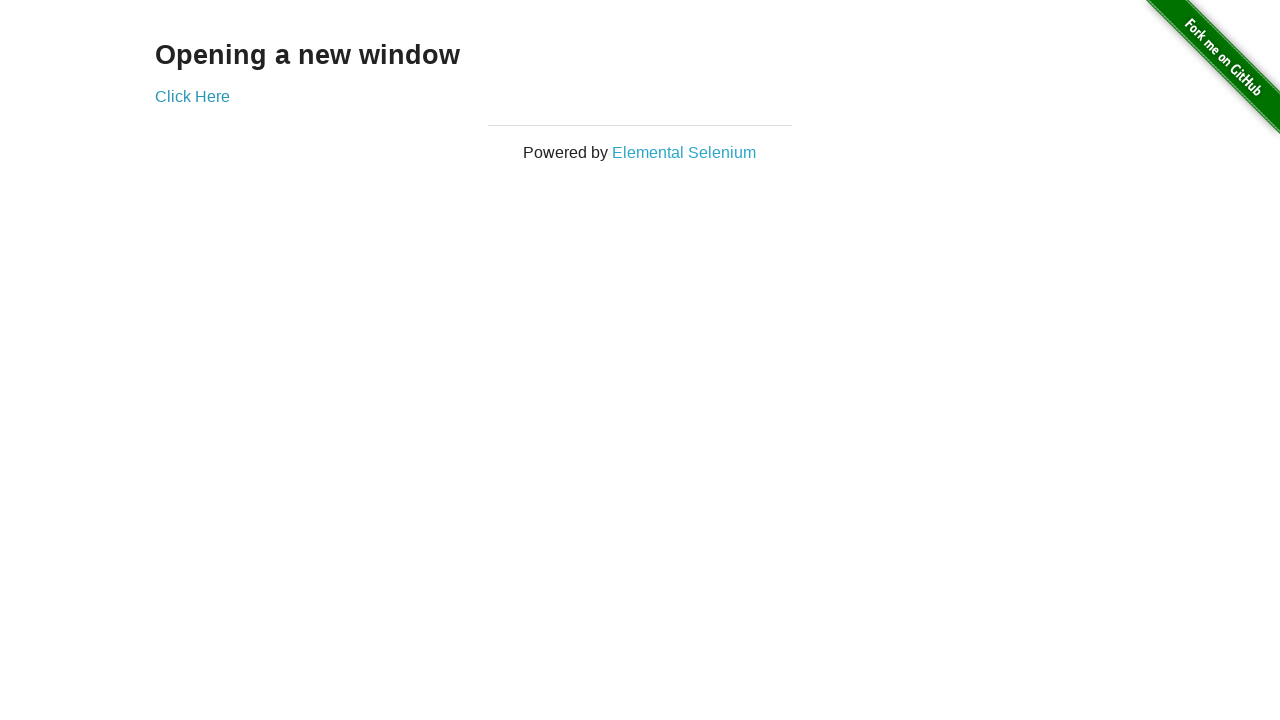

Verified that only 1 window remains open (returned to original window)
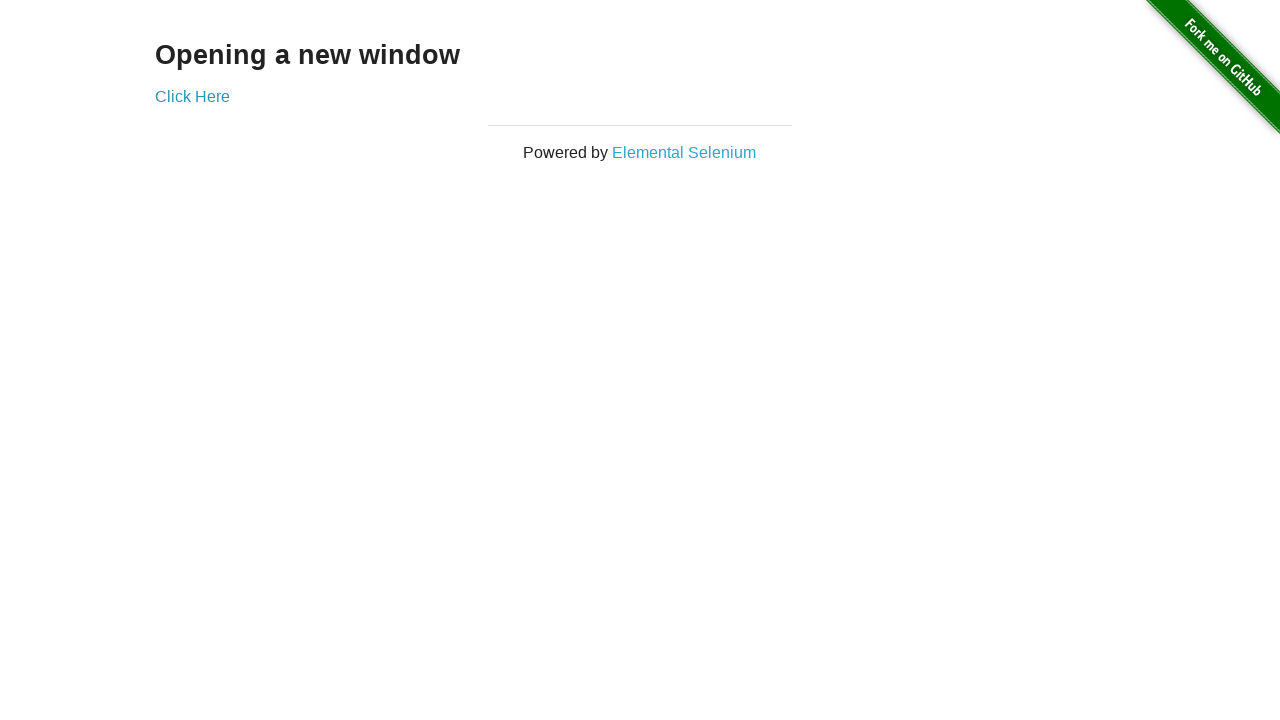

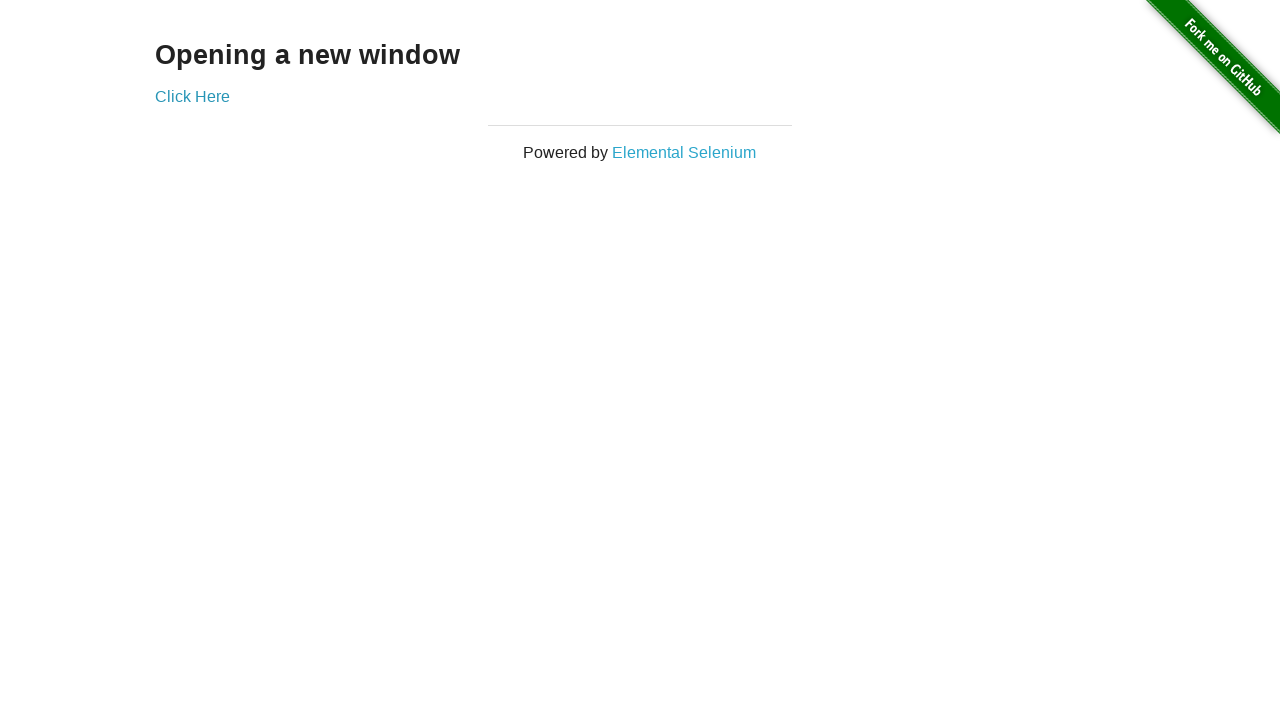